Tests alert handling functionality by interacting with a prompt alert box, entering text, dismissing it, then accepting it on the second attempt

Starting URL: https://www.hyrtutorials.com/p/alertsdemo.html

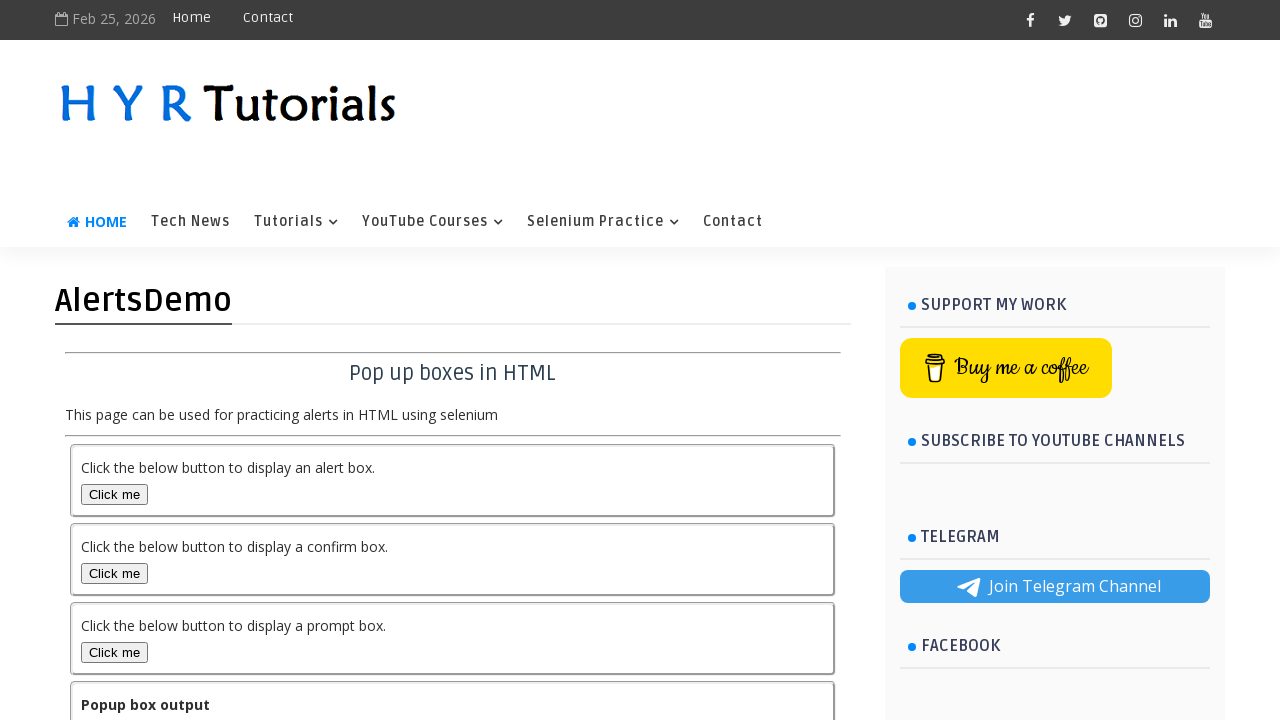

Clicked prompt button to open alert dialog at (114, 652) on button#promptBox
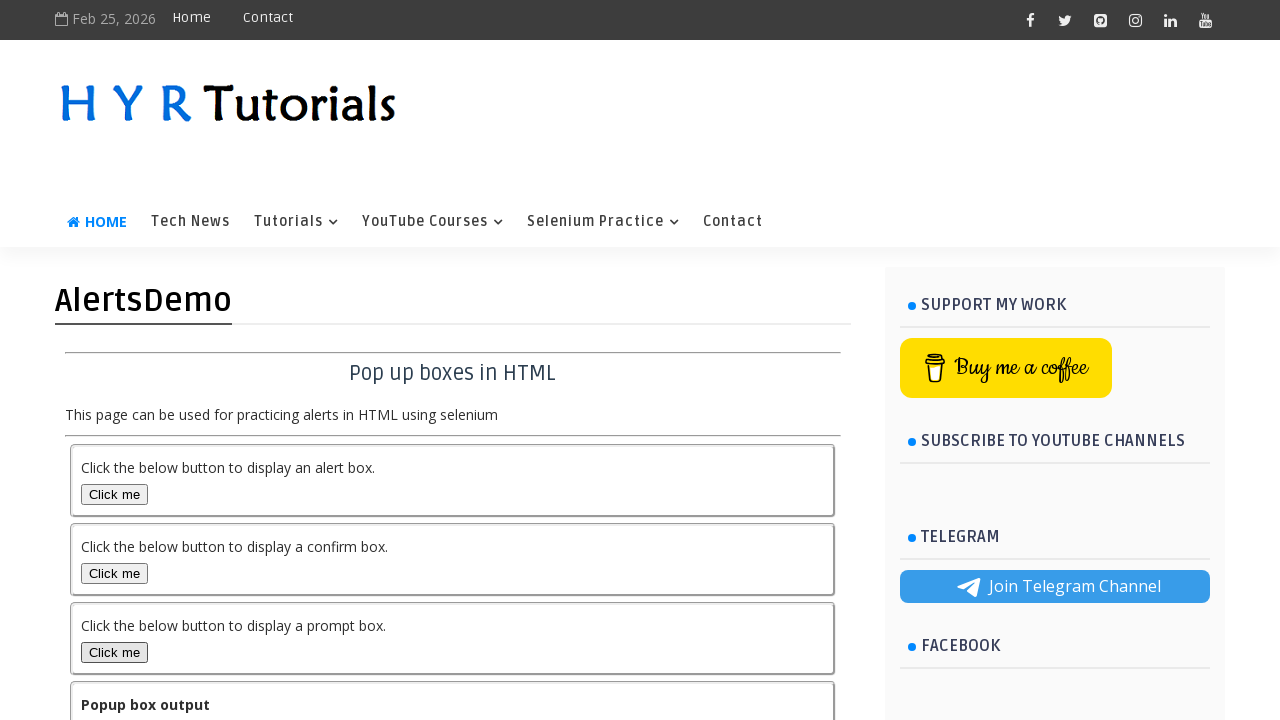

Set up dialog handler to dismiss alert
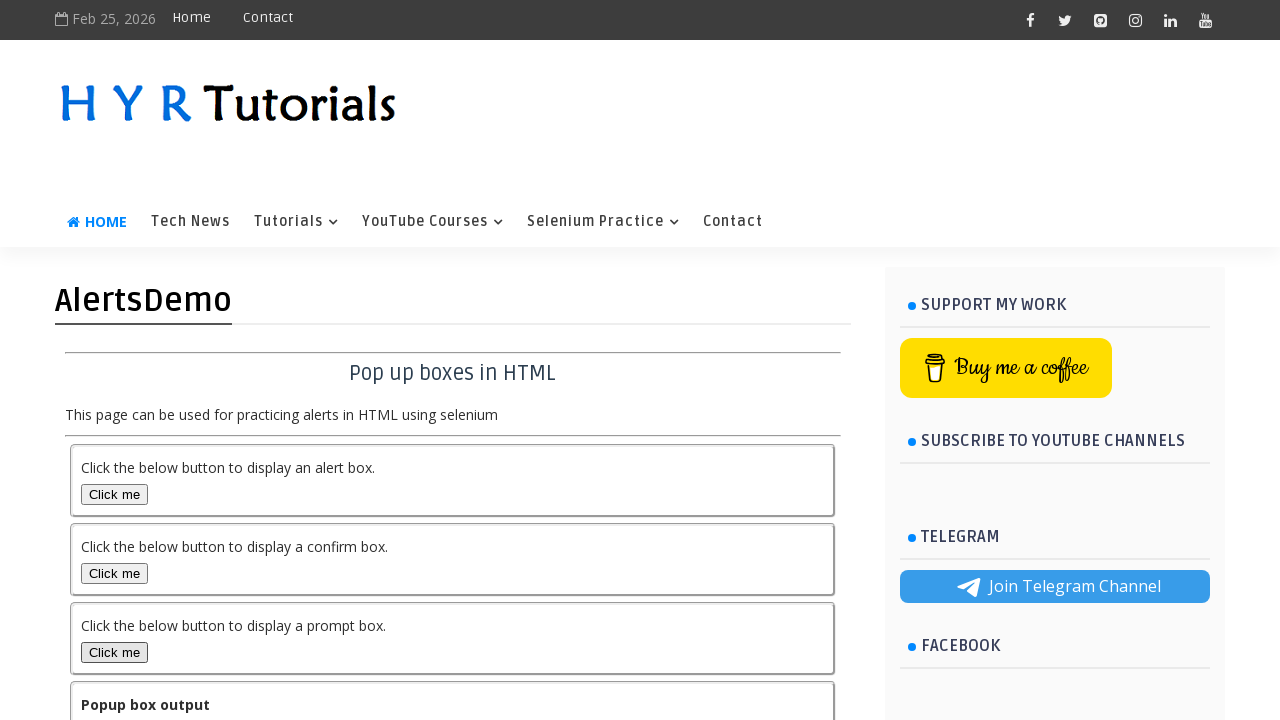

Evaluated dismiss simulation on page
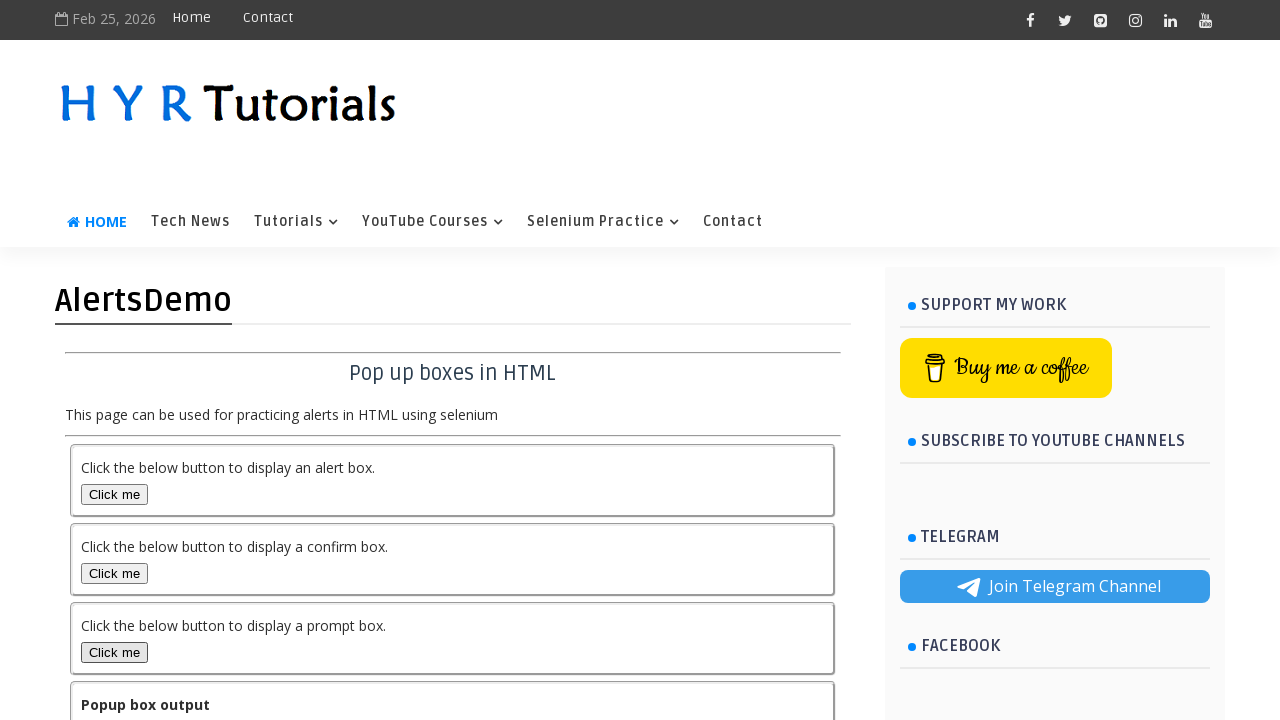

Clicked prompt button again to open alert dialog at (114, 652) on button#promptBox
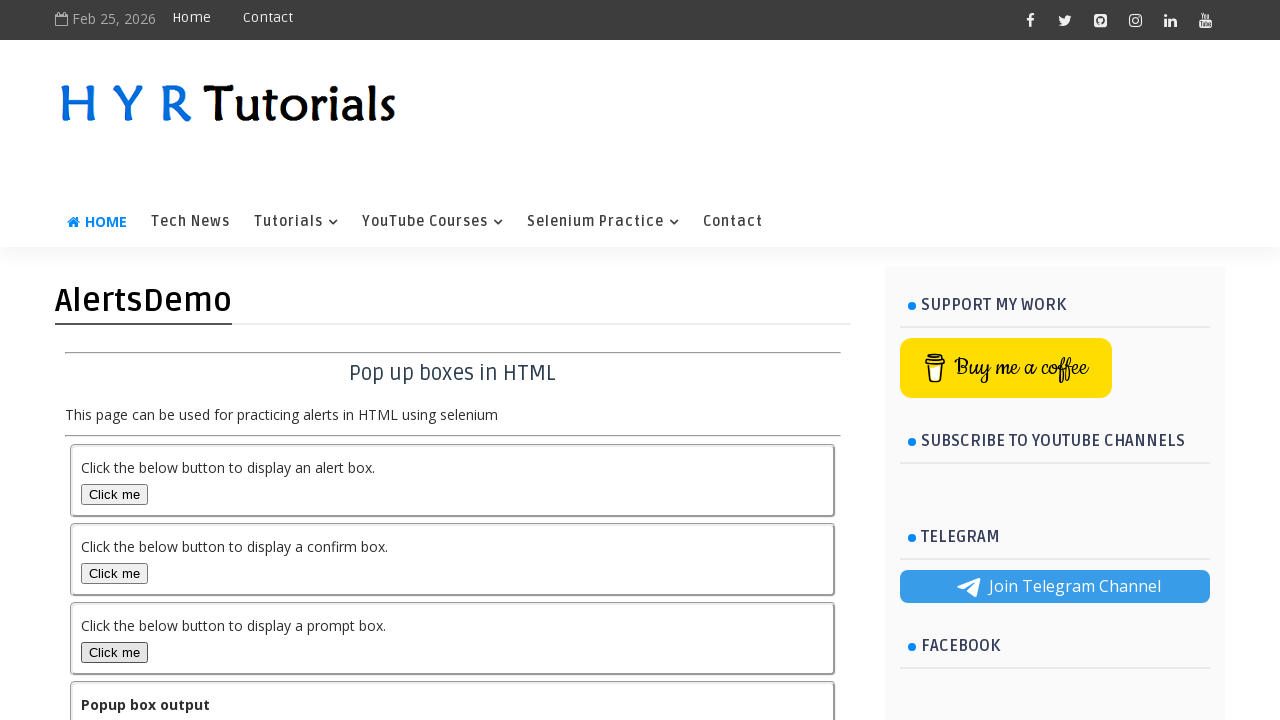

Set up dialog handler to accept alert with 'Selenium'
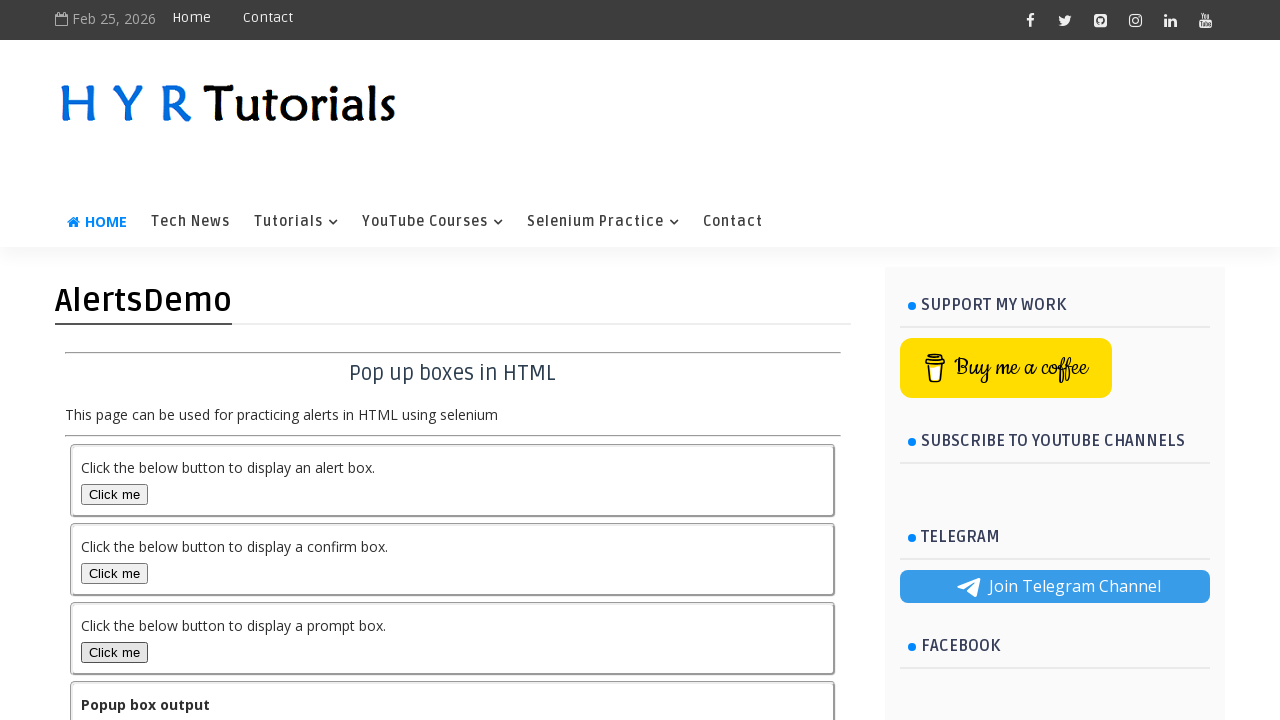

Evaluated button click to trigger alert for acceptance
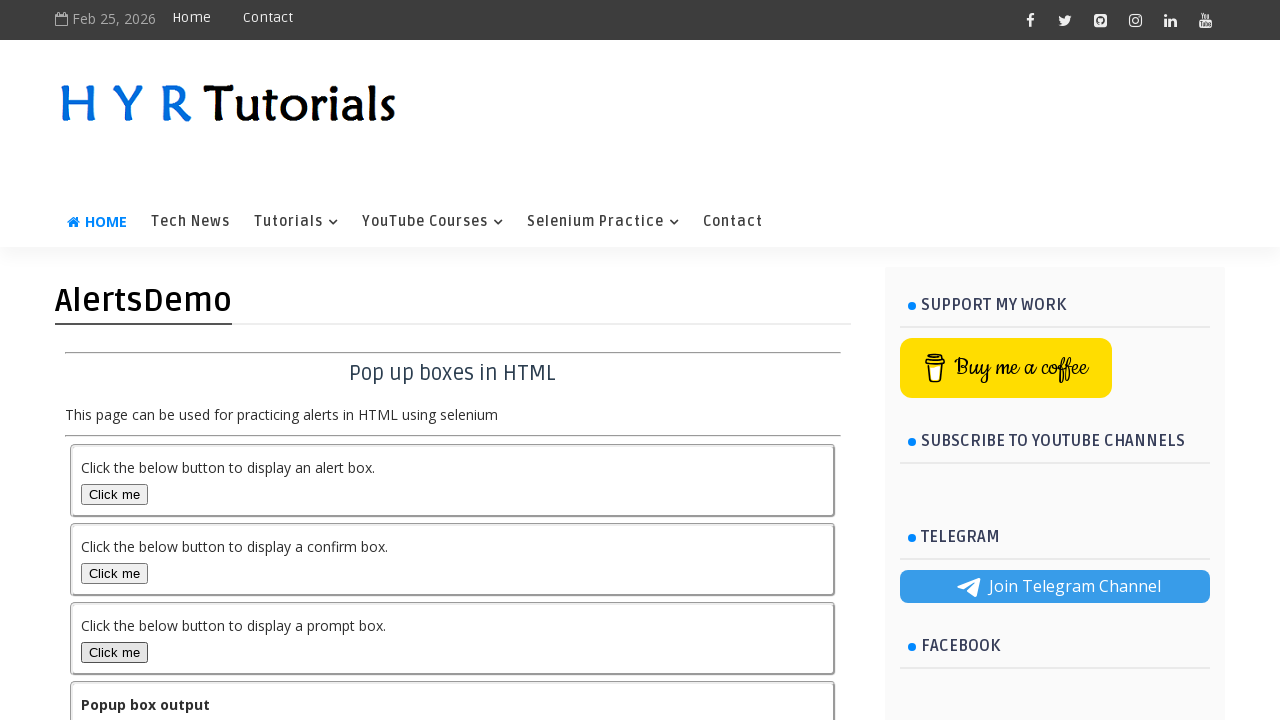

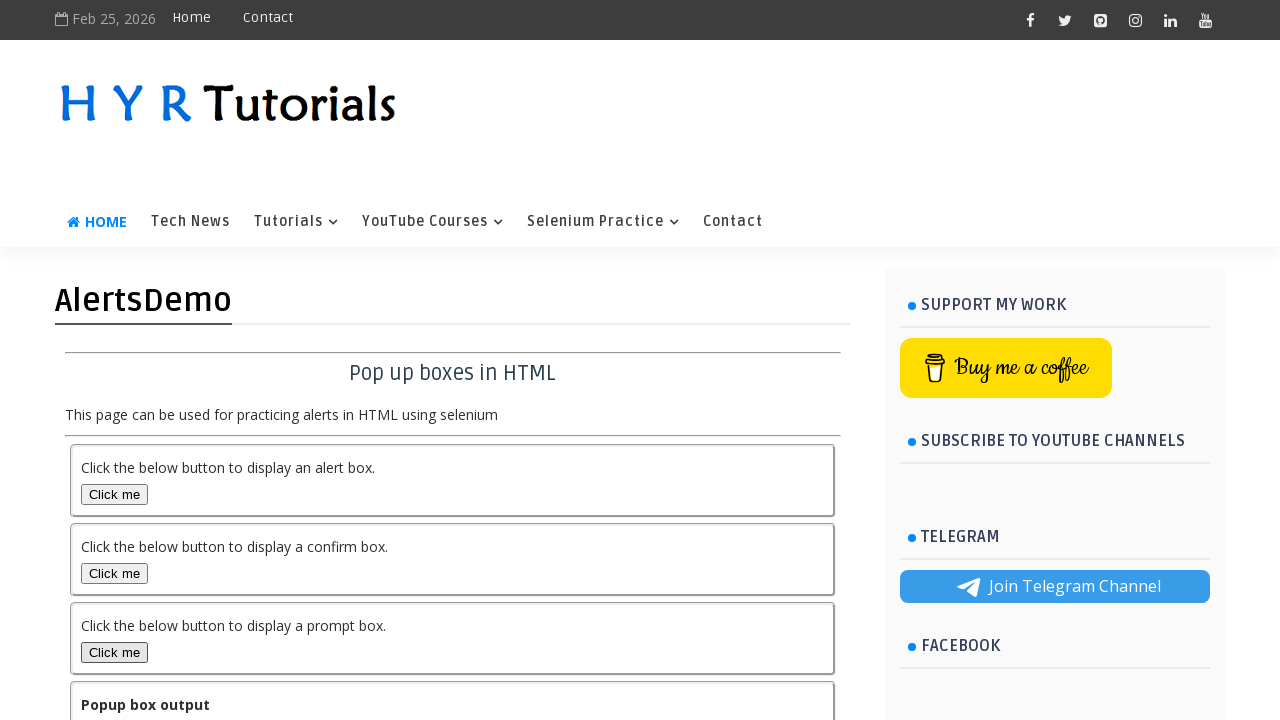